Tests dynamic element loading by clicking a start button and waiting for a welcome message to appear on the page

Starting URL: http://syntaxprojects.com/dynamic-elements-loading.php

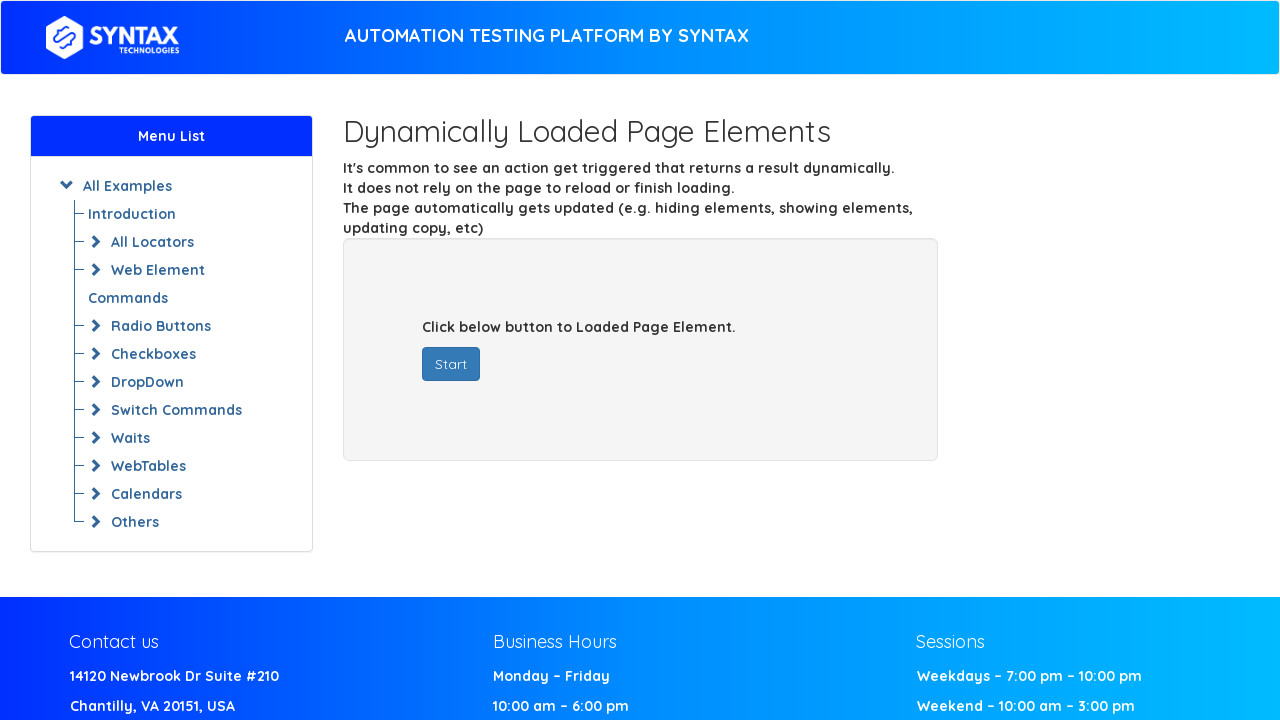

Clicked start button to trigger dynamic element loading at (451, 364) on button#startButton
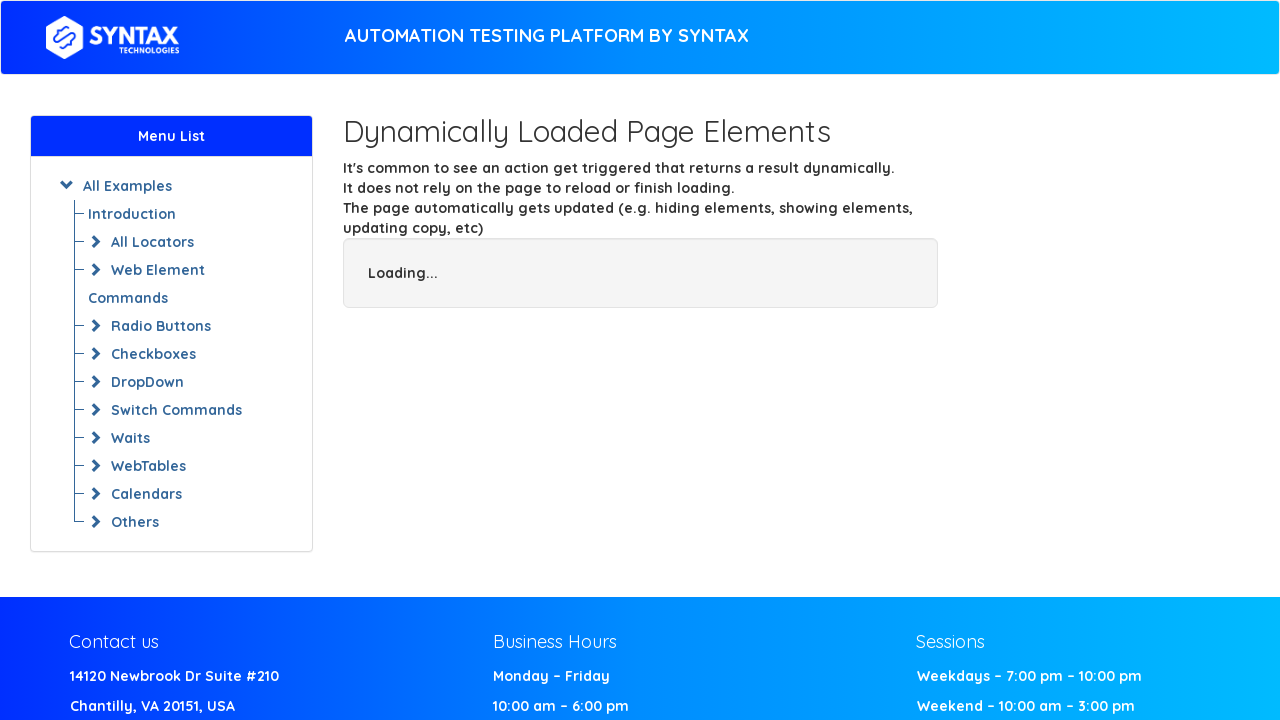

Welcome message 'Welcome Syntax Technologies' appeared on the page
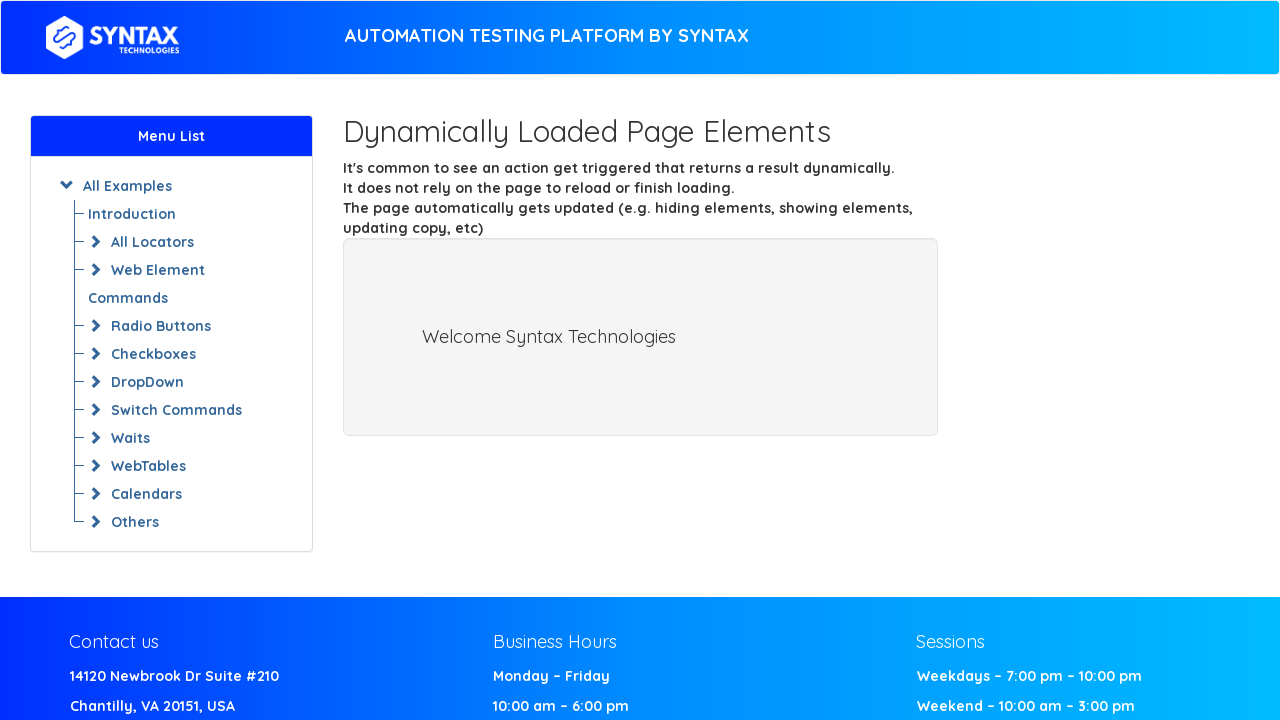

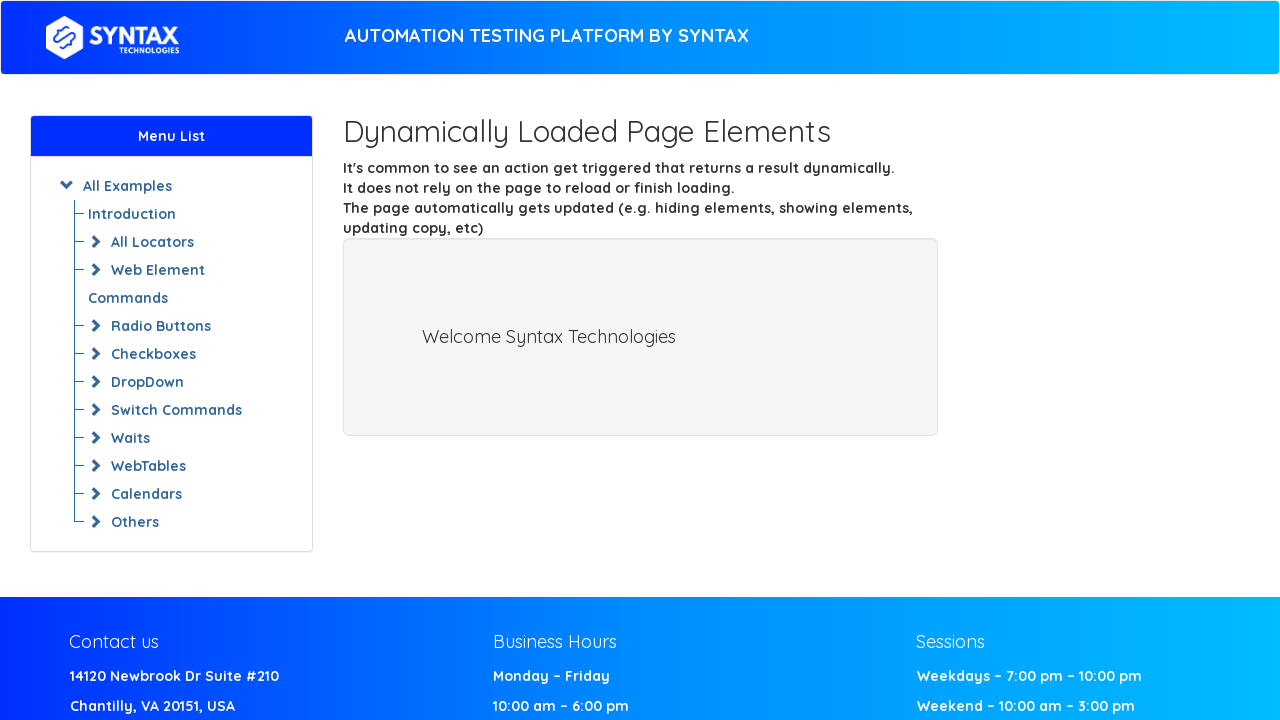